Tests keyboard actions by typing text in a textarea, selecting all with Ctrl+A, copying with Ctrl+C, tabbing to the next field, and pasting with Ctrl+V

Starting URL: https://text-compare.com/

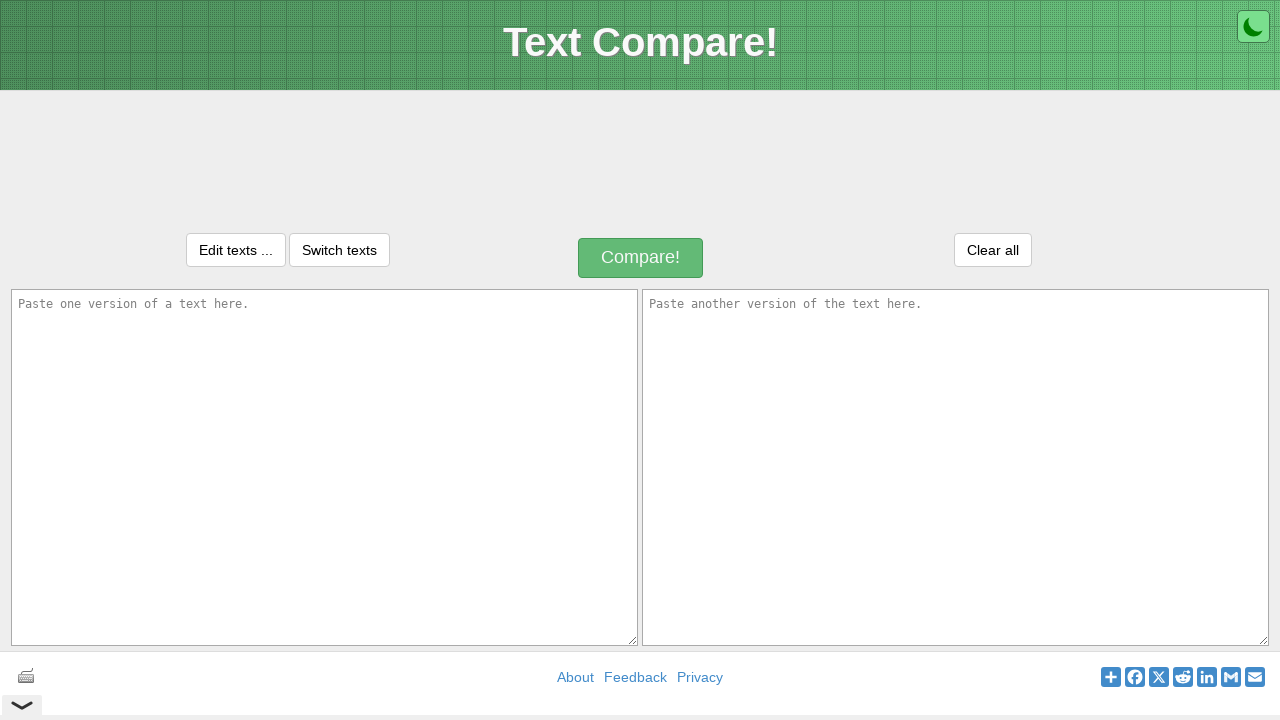

Filled first textarea with 'Hi harsh, have a good day' on textarea#inputText1
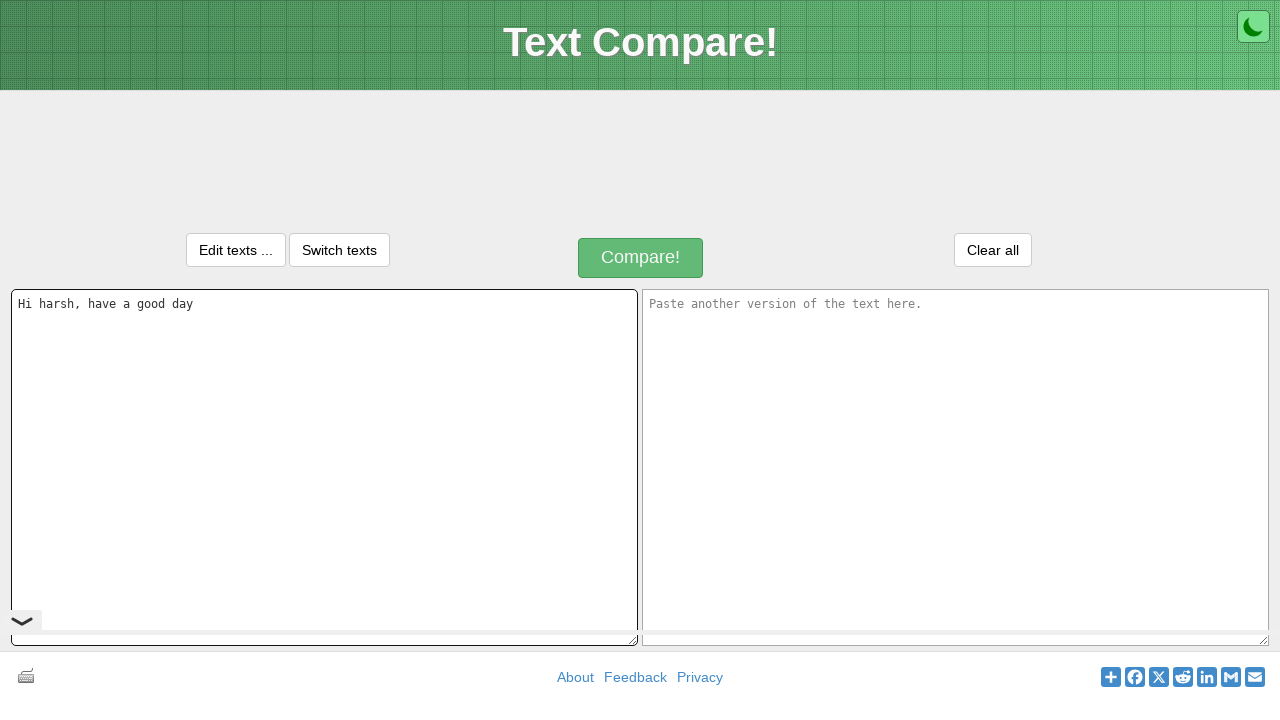

Clicked on first textarea to ensure focus at (324, 467) on textarea#inputText1
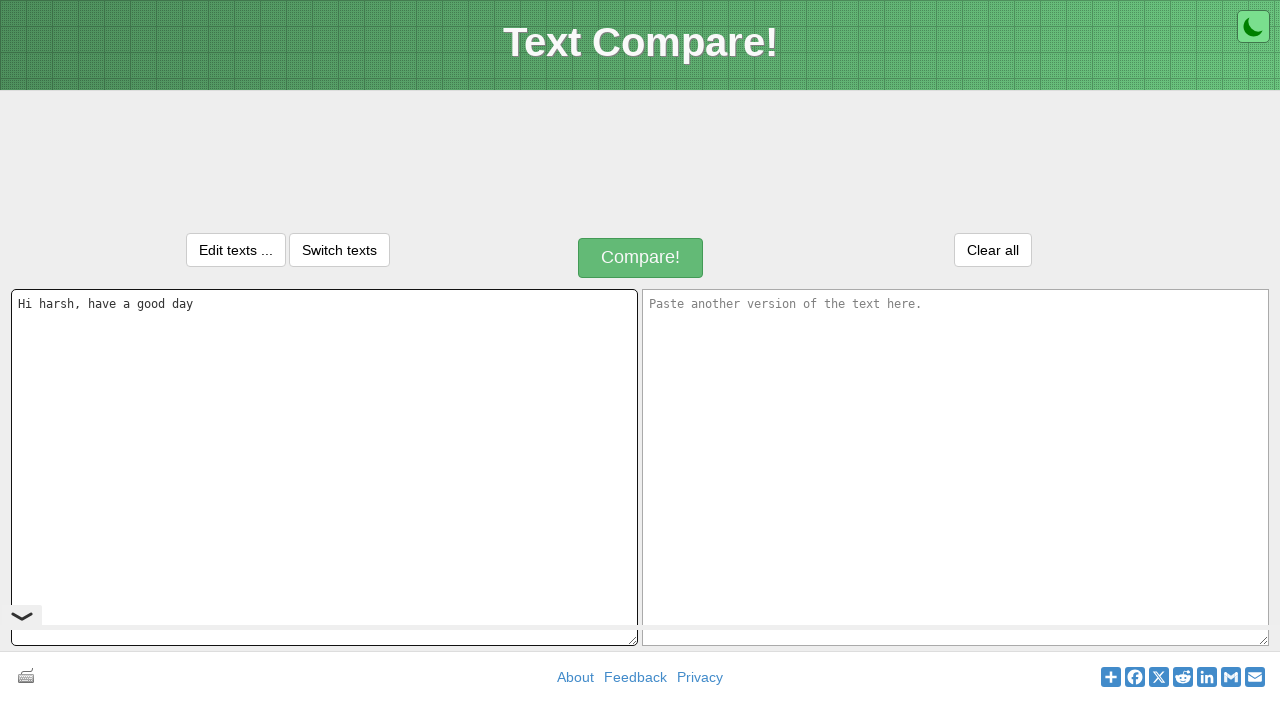

Selected all text in textarea using Ctrl+A
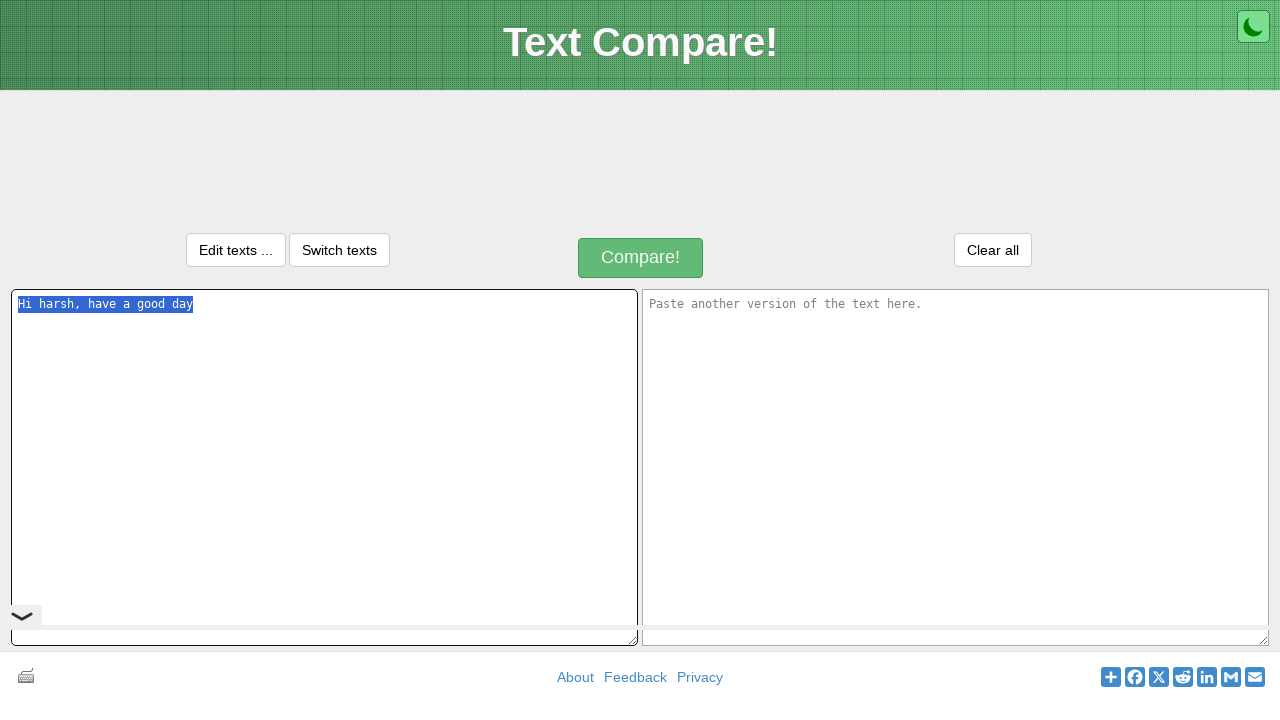

Copied selected text using Ctrl+C
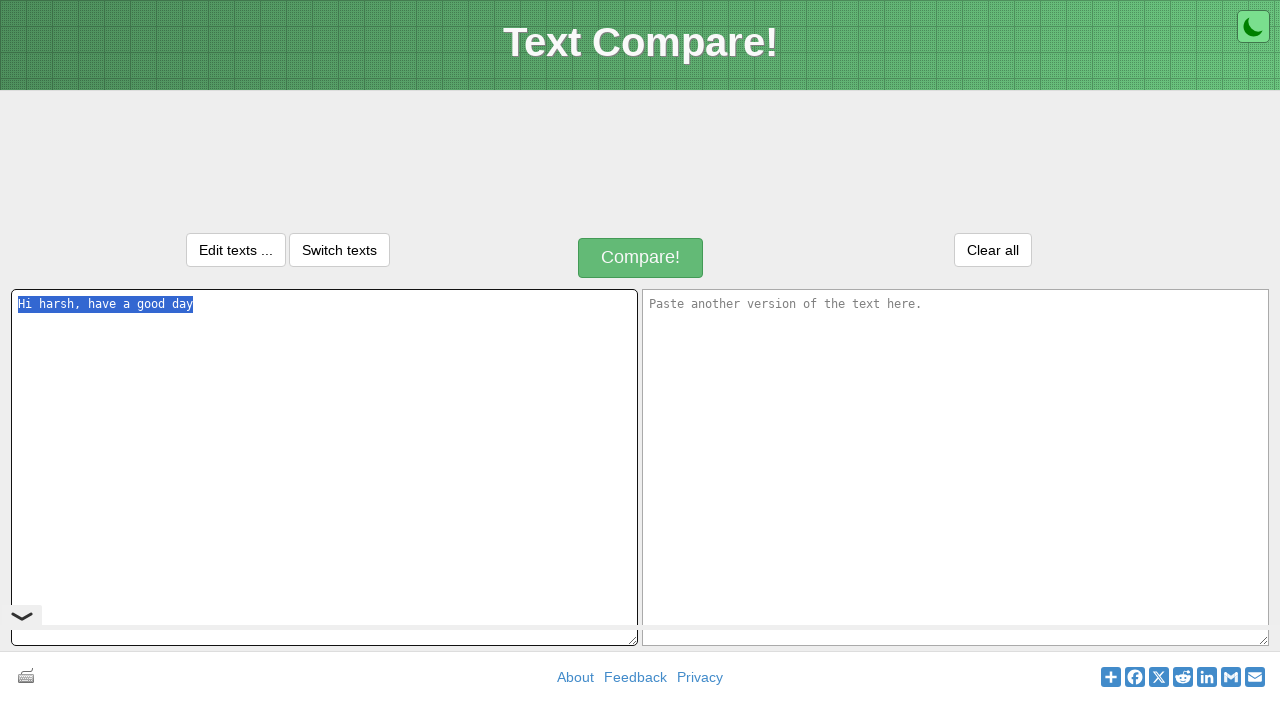

Pressed Tab to move to next field
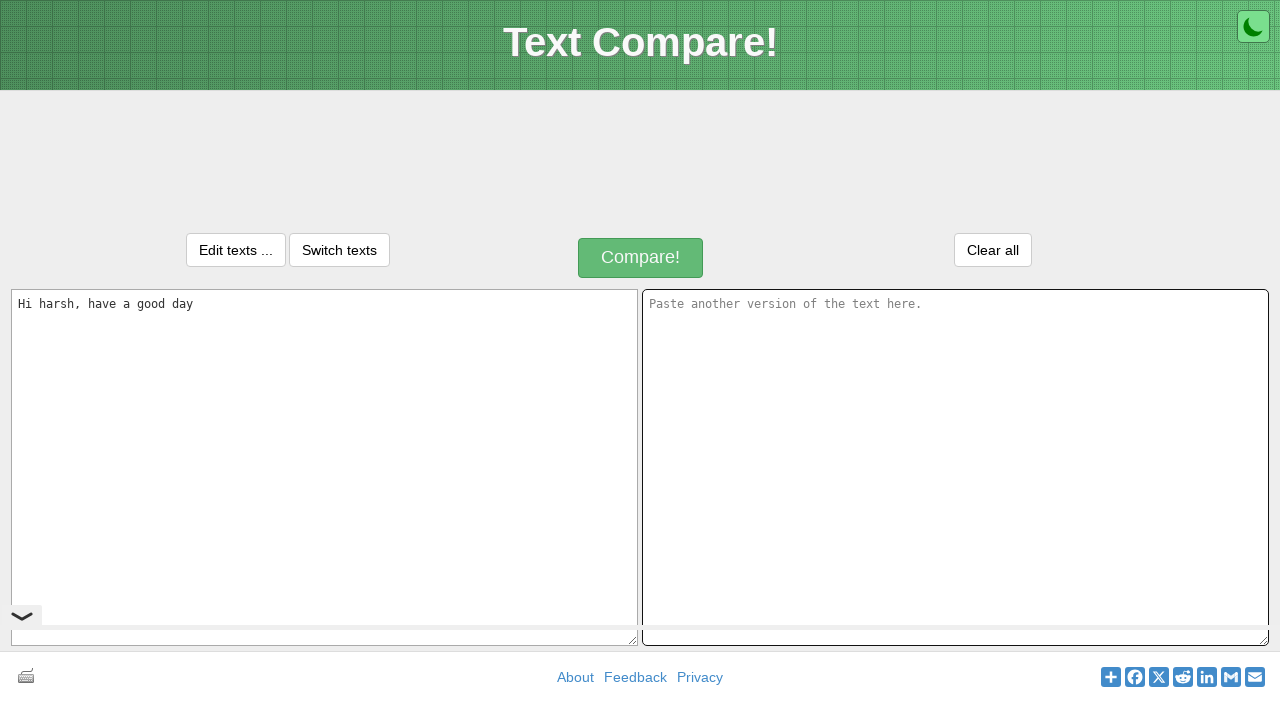

Pasted text in second textarea using Ctrl+V
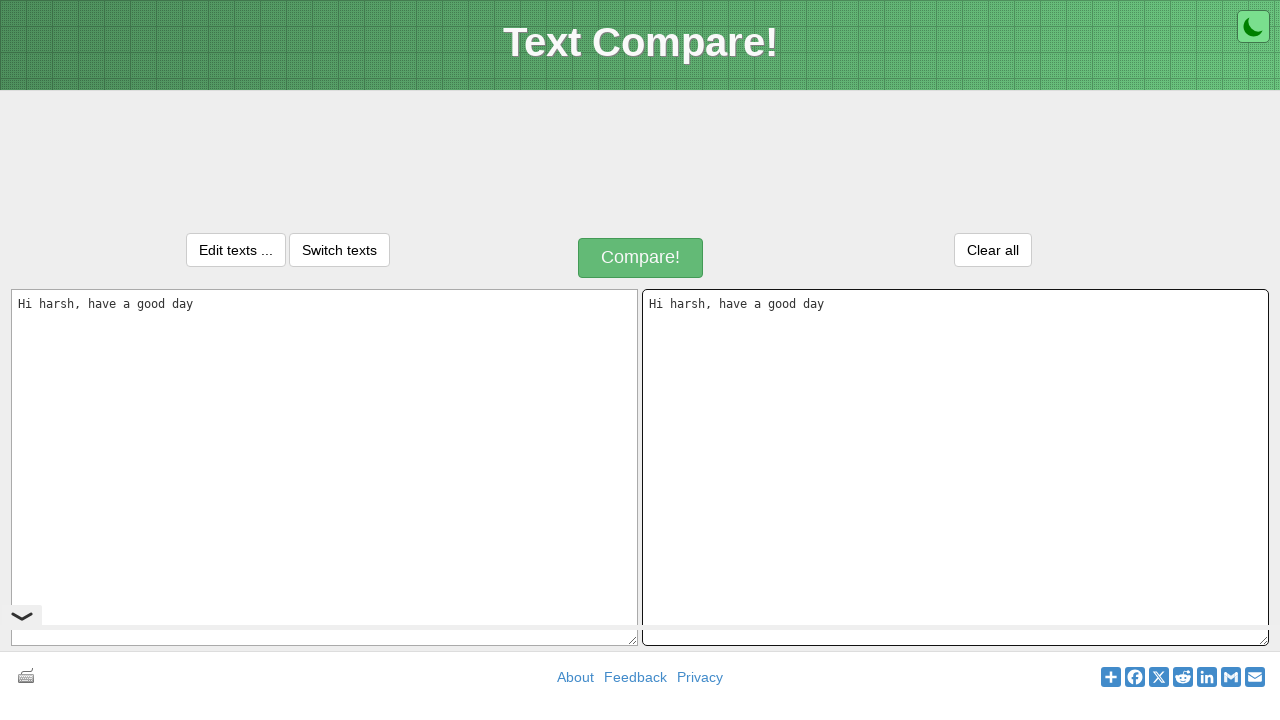

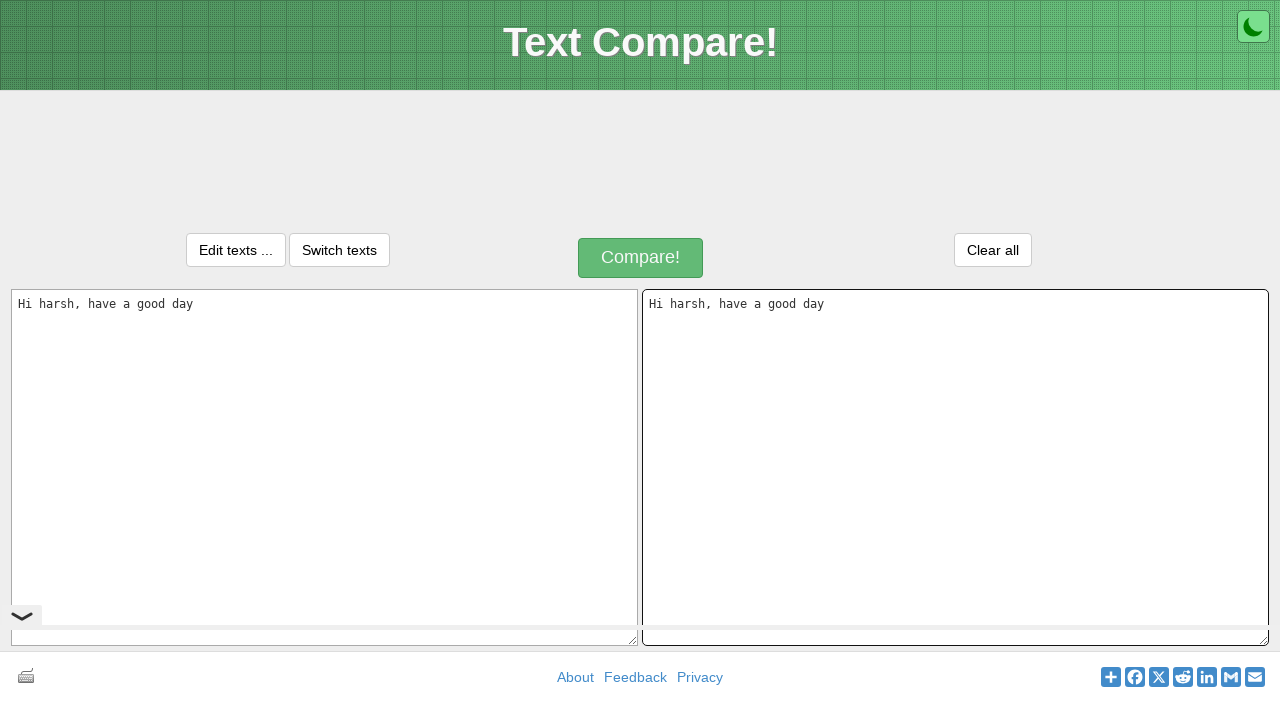